Navigates to the Applitools demo page and clicks the login button to access the app window.

Starting URL: https://demo.applitools.com

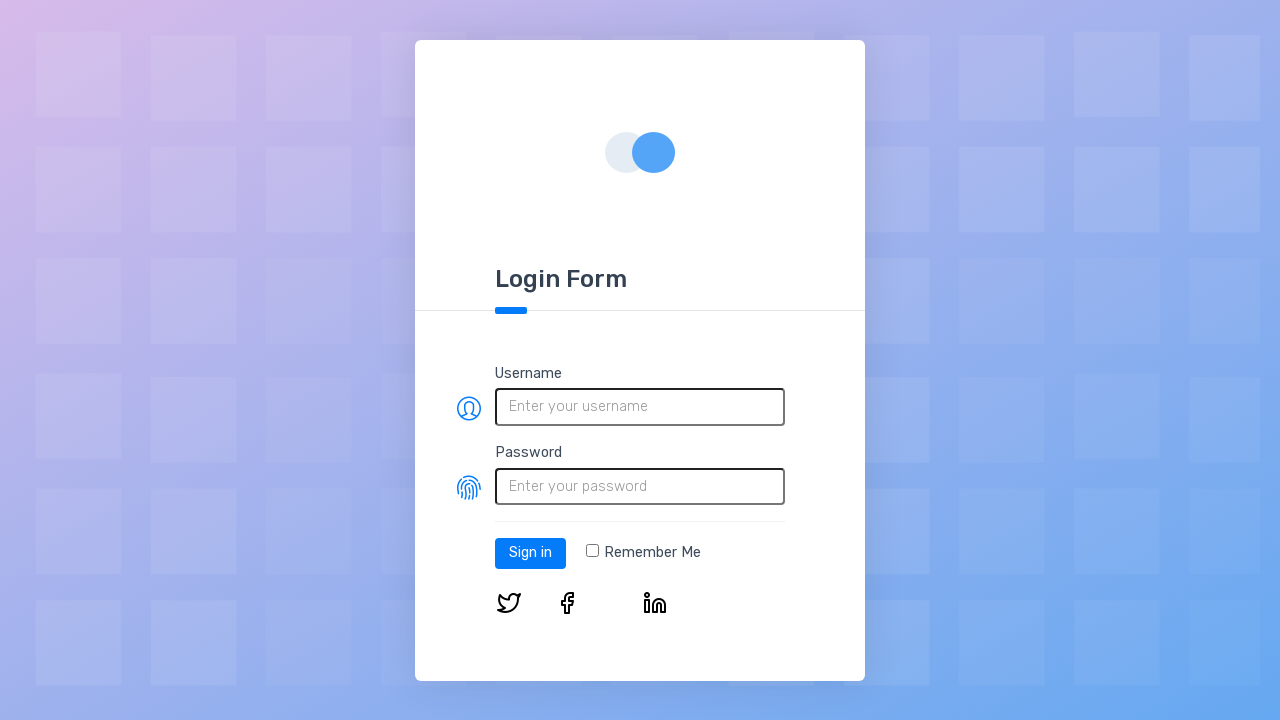

Home page loaded and login button appeared
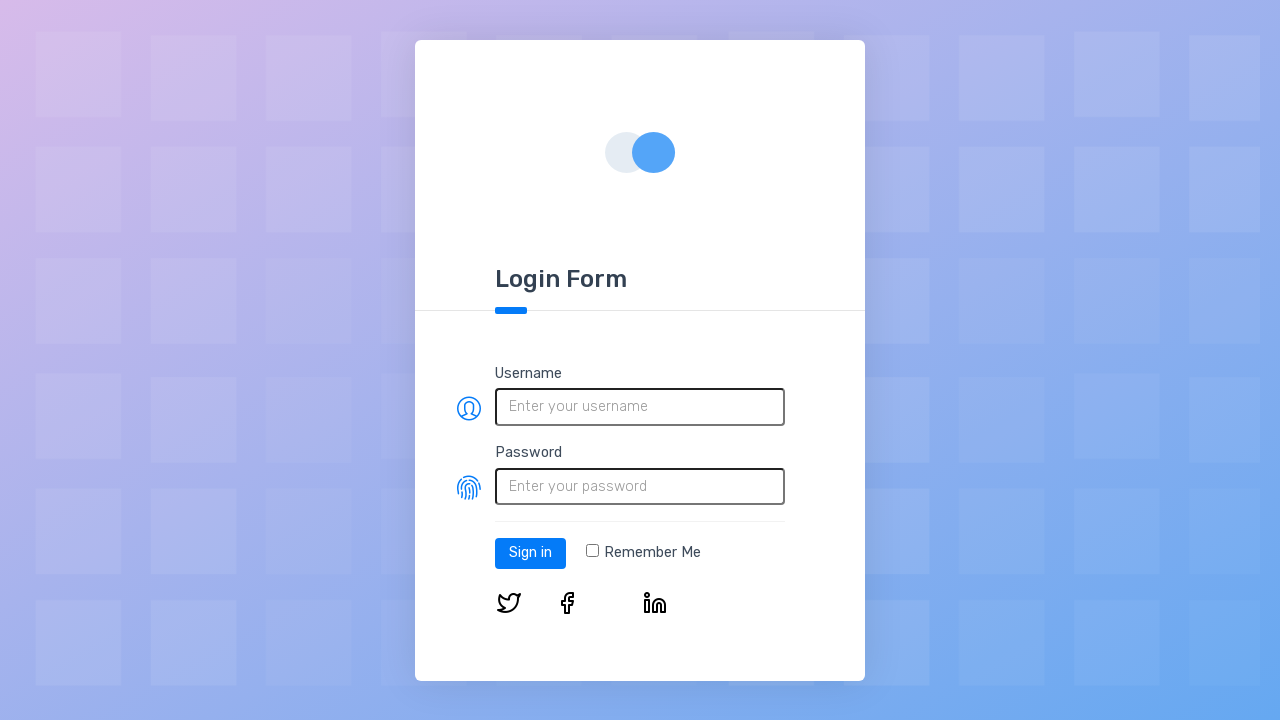

Clicked login button to access the app at (530, 553) on #log-in
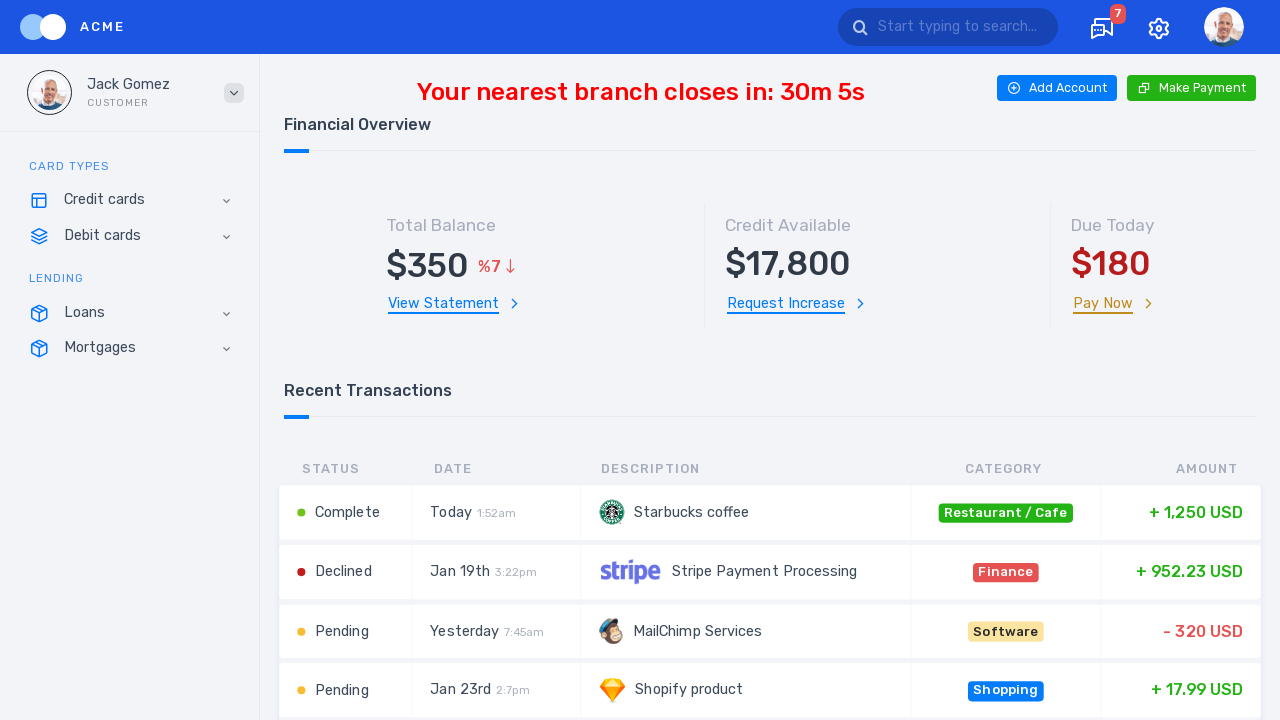

App page loaded successfully after login
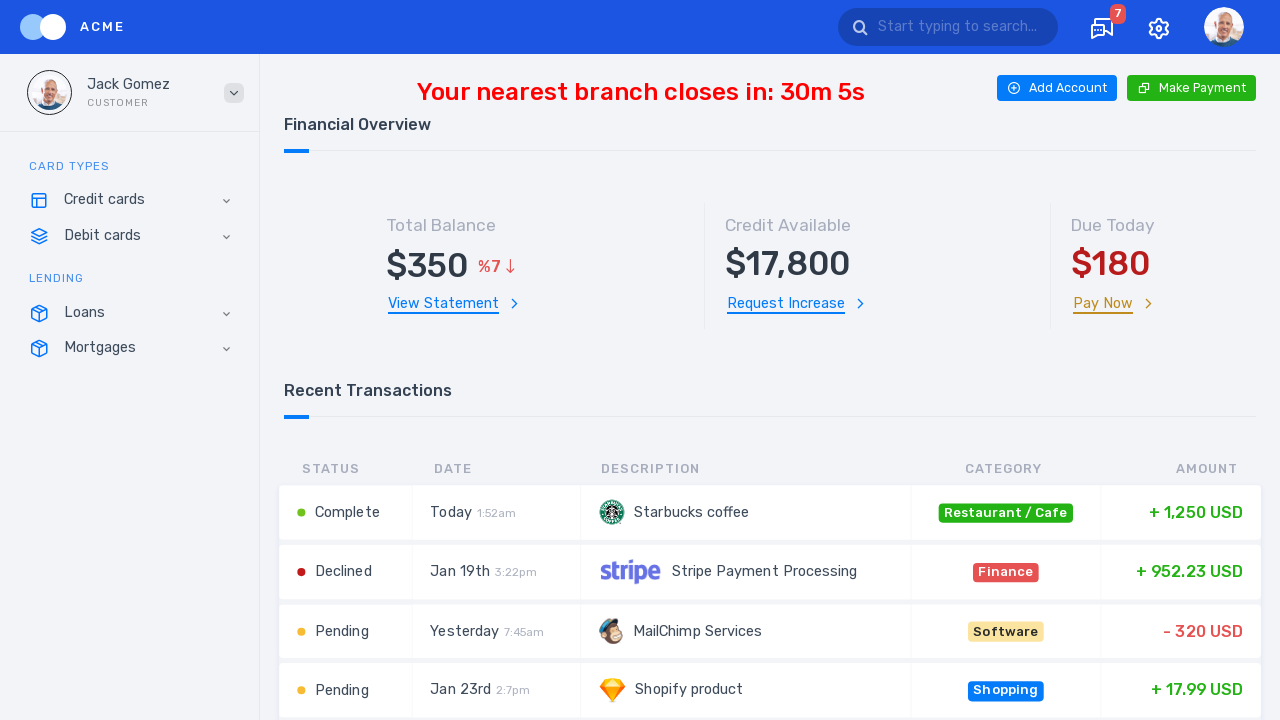

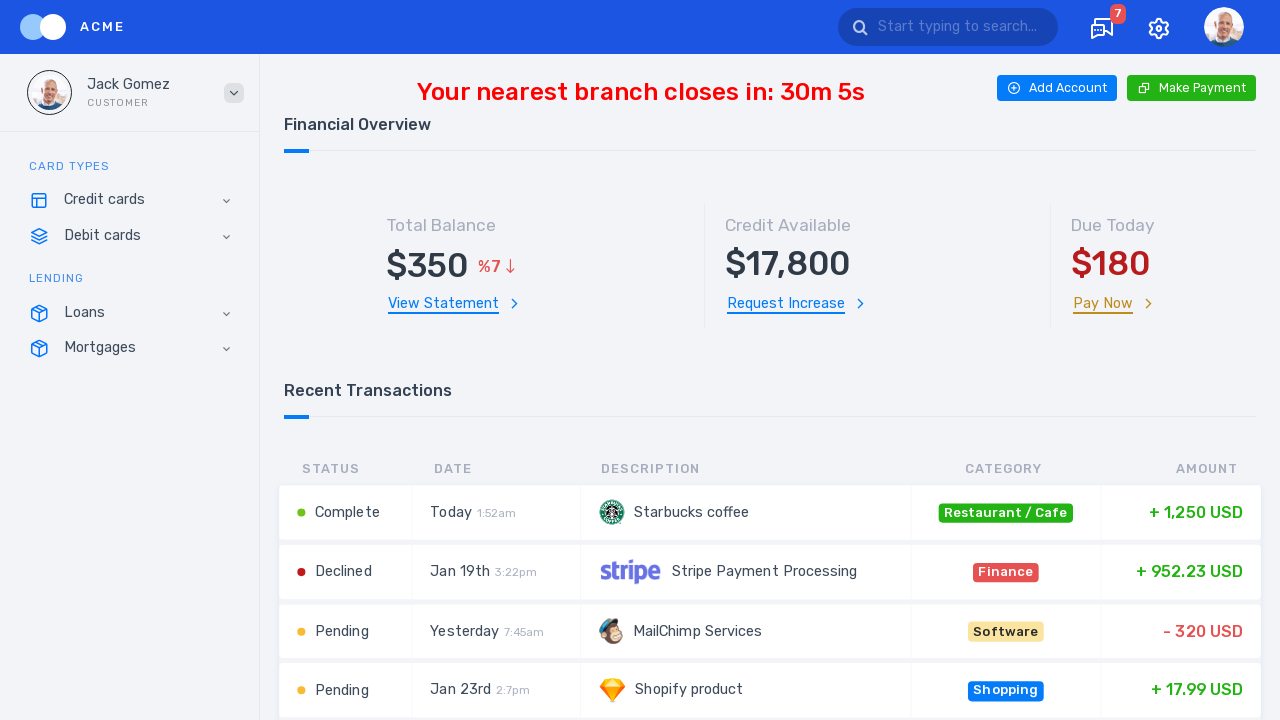